Navigates to the Musafir travel website and verifies the page loads by checking the title and URL

Starting URL: https://in.musafir.com/

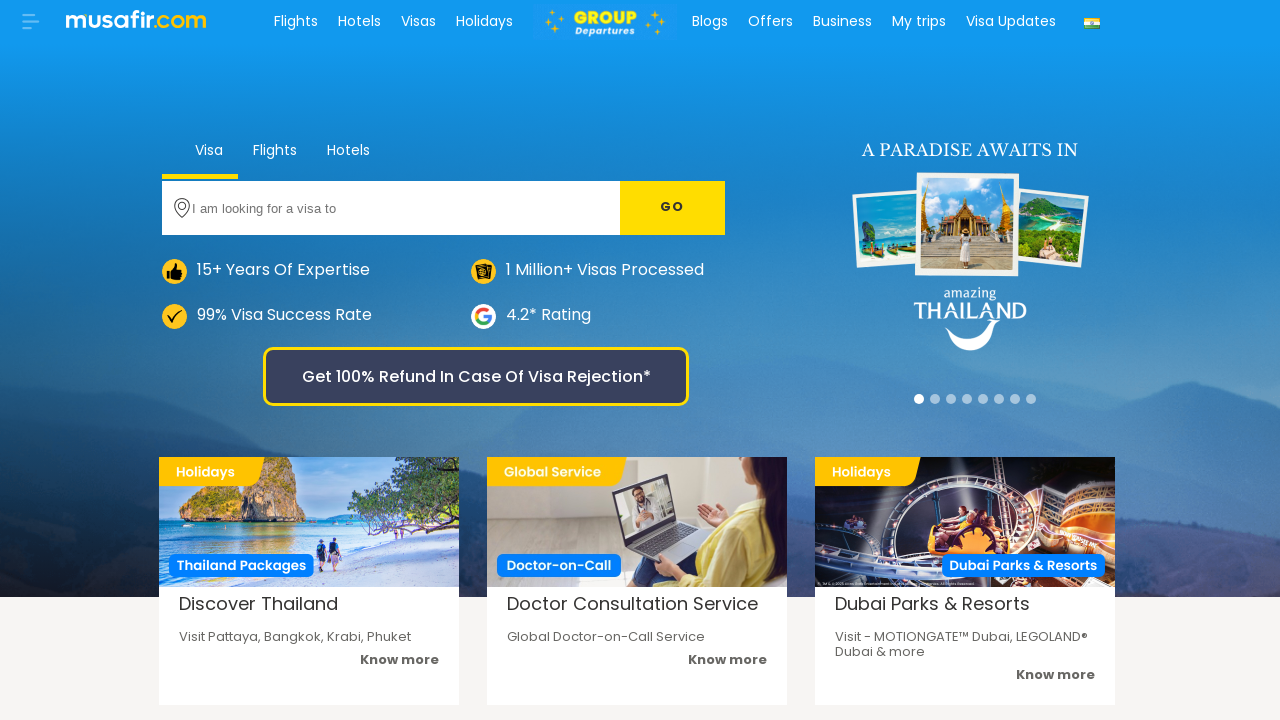

Set viewport size to 1920x1080
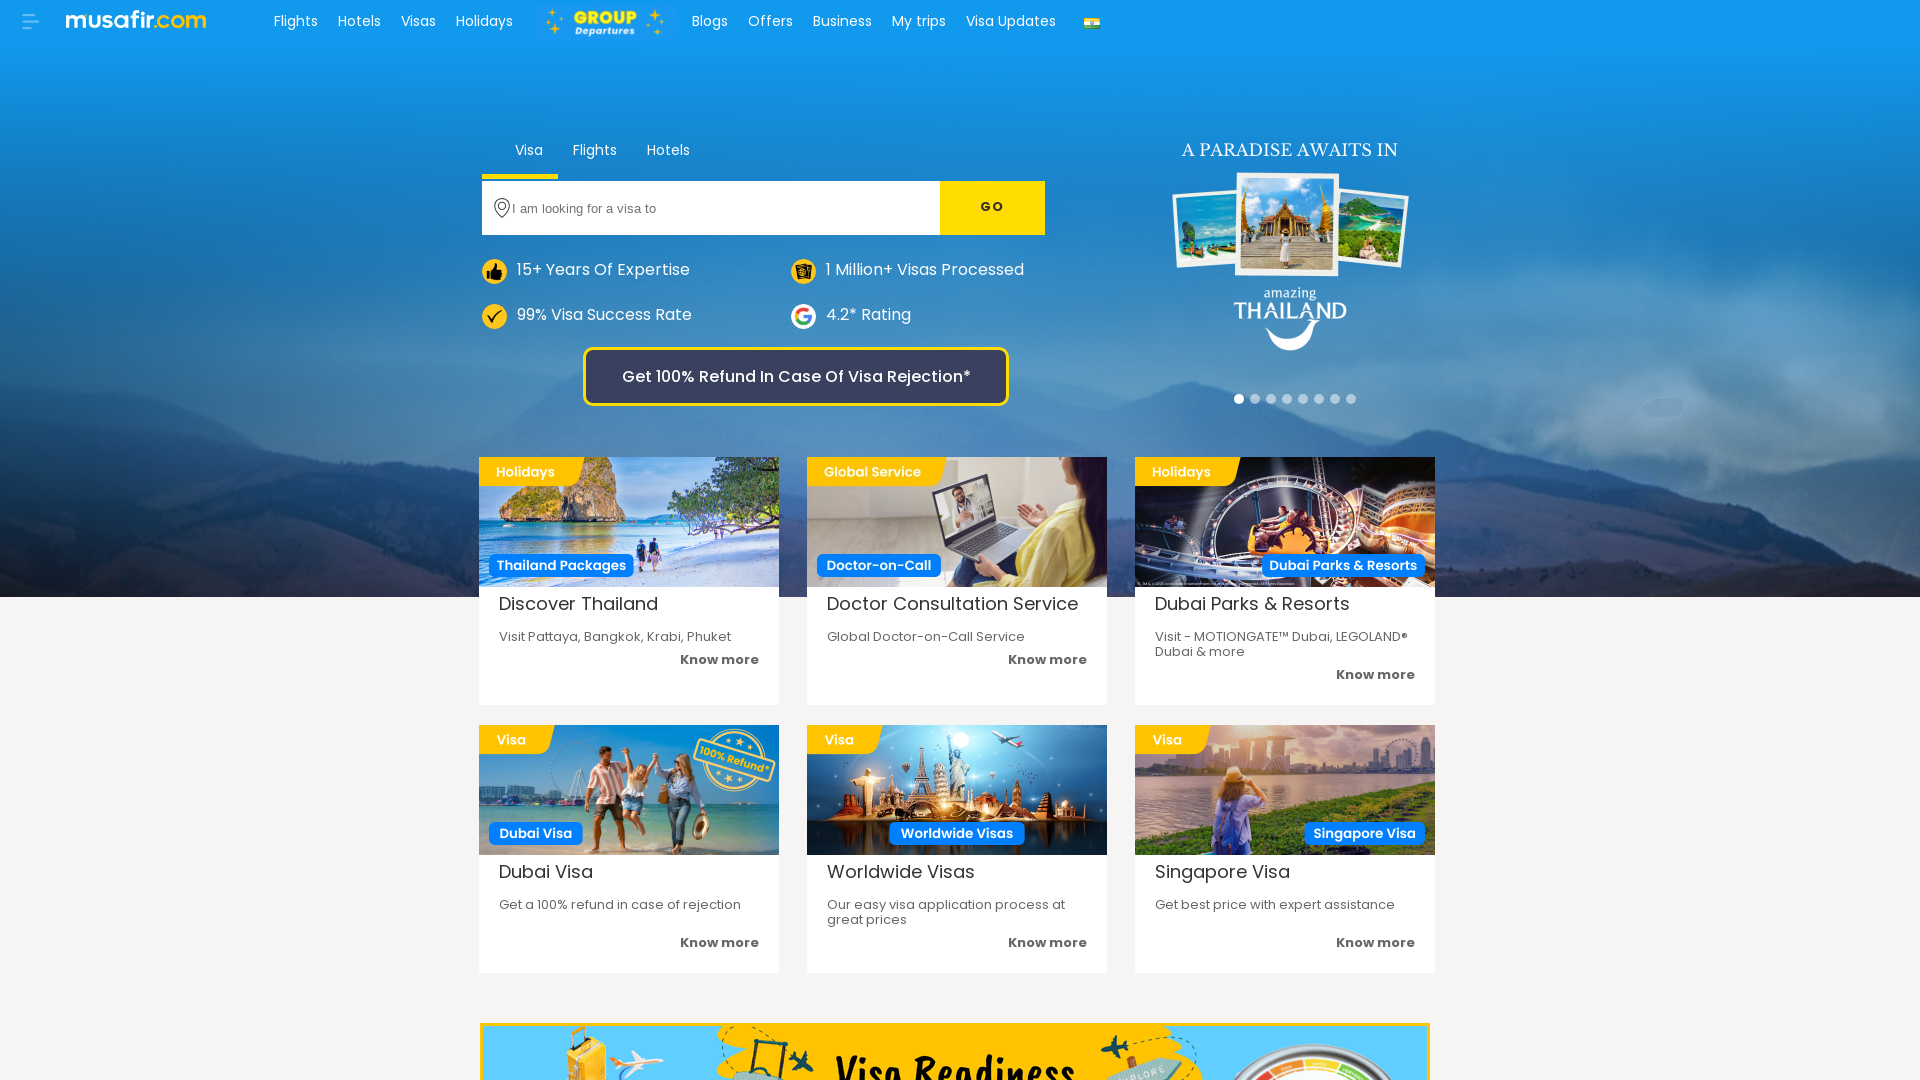

Waited for page to reach domcontentloaded state
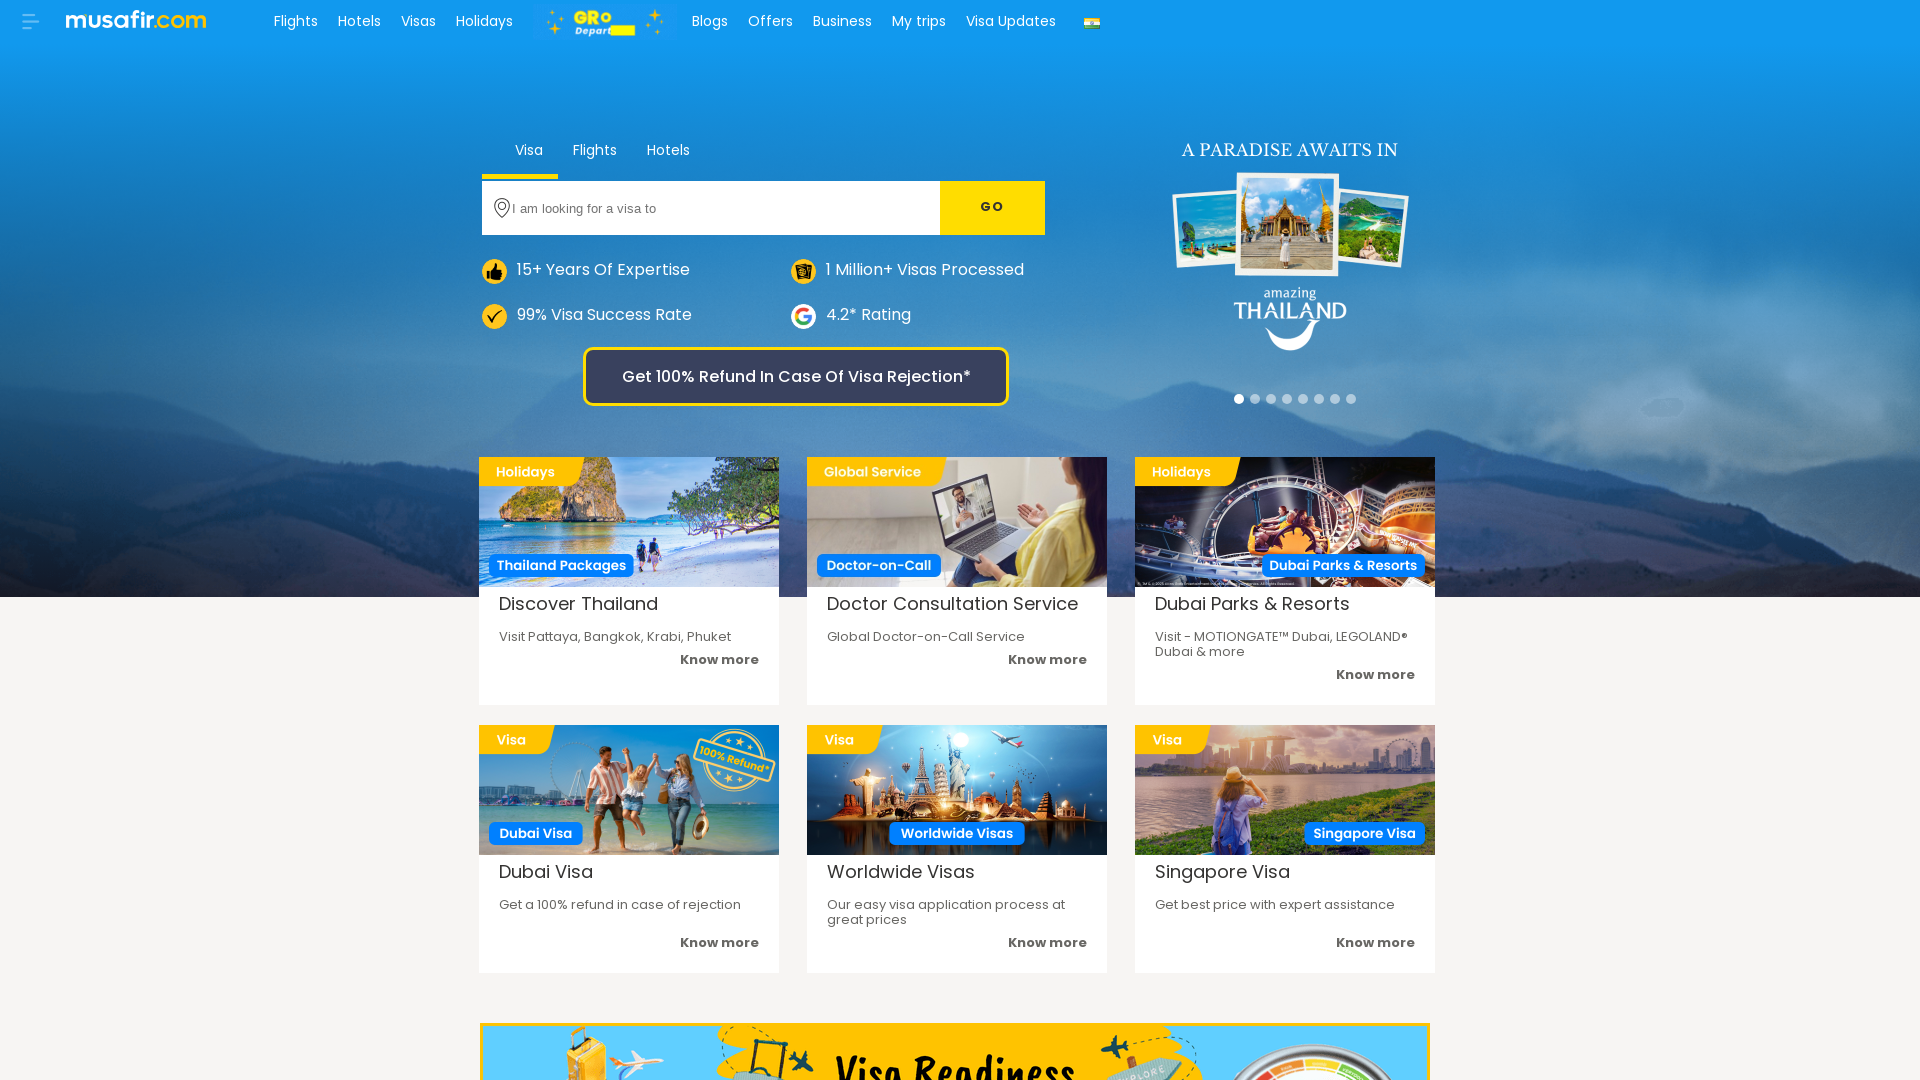

Retrieved page title: Book Flight,Hotels,Holiday Packages&Visa Application-Musafir
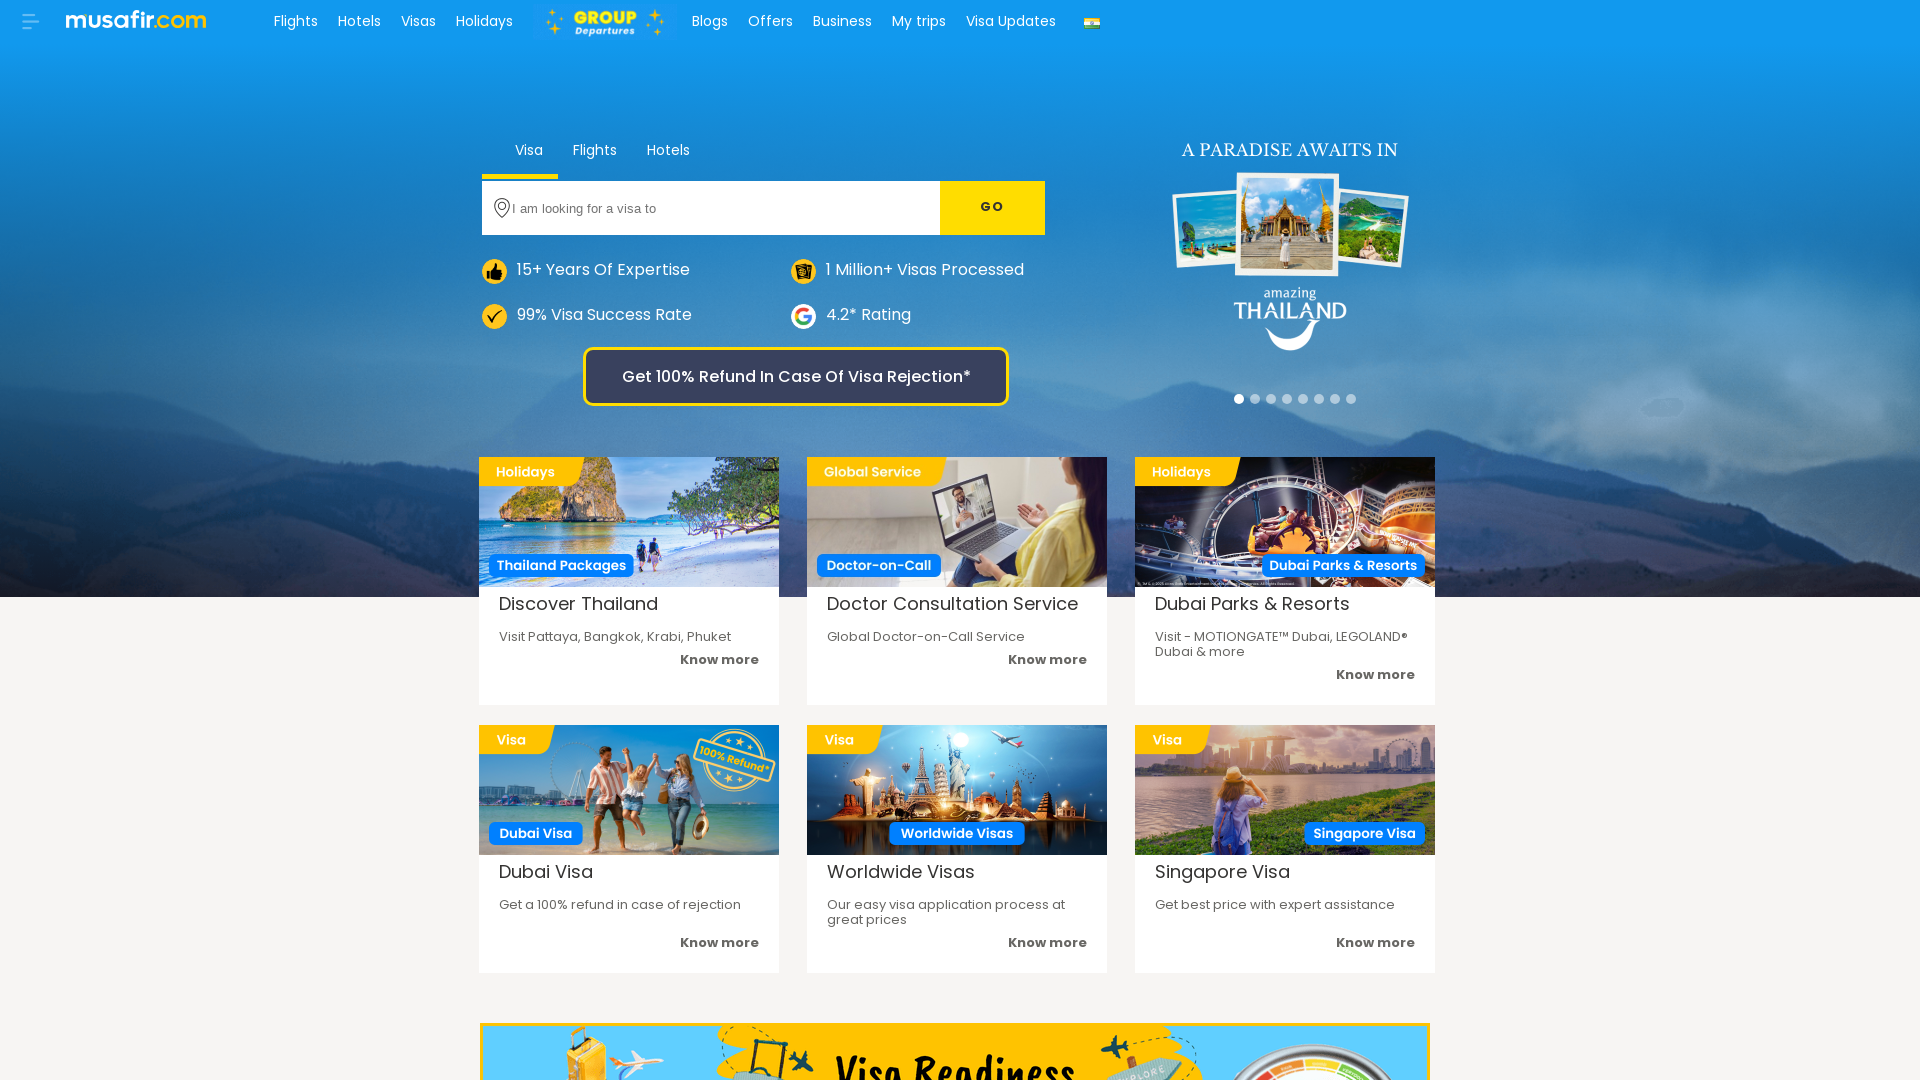

Retrieved page URL: https://in.musafir.com/
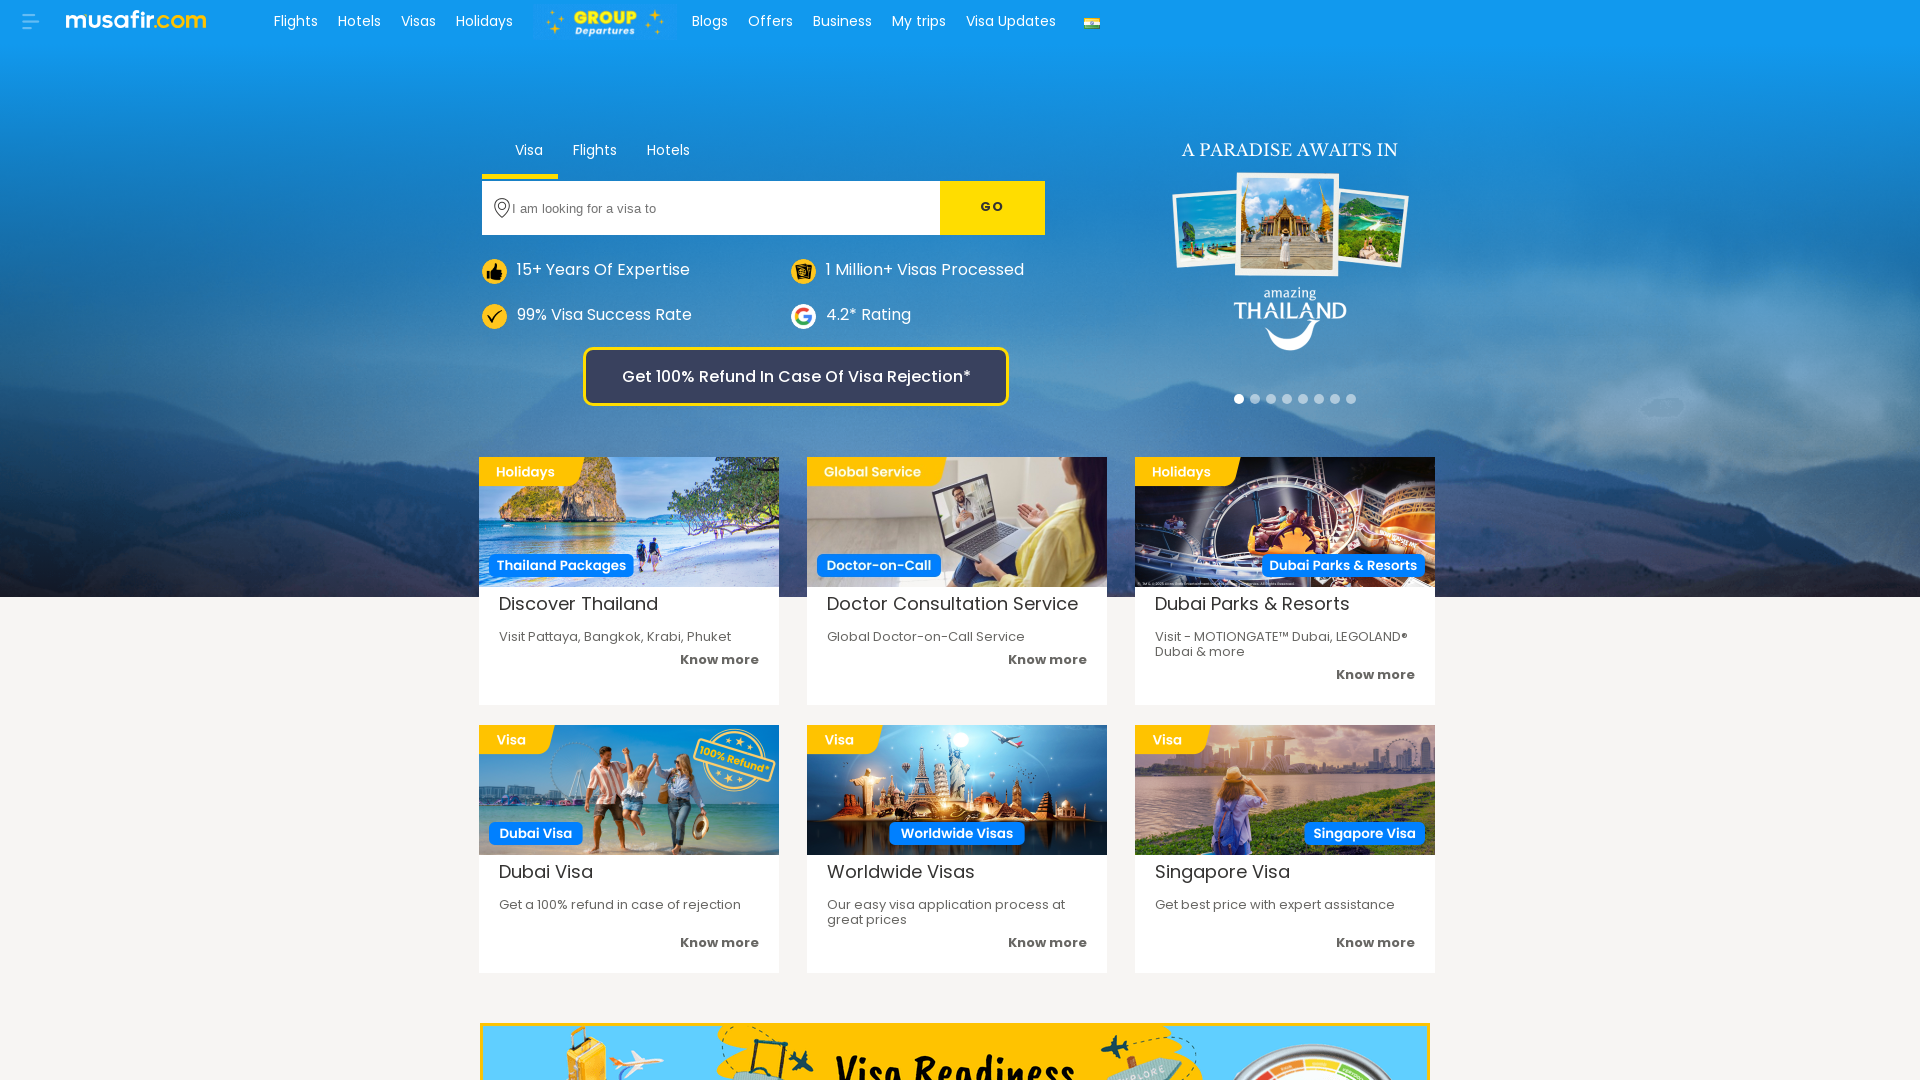

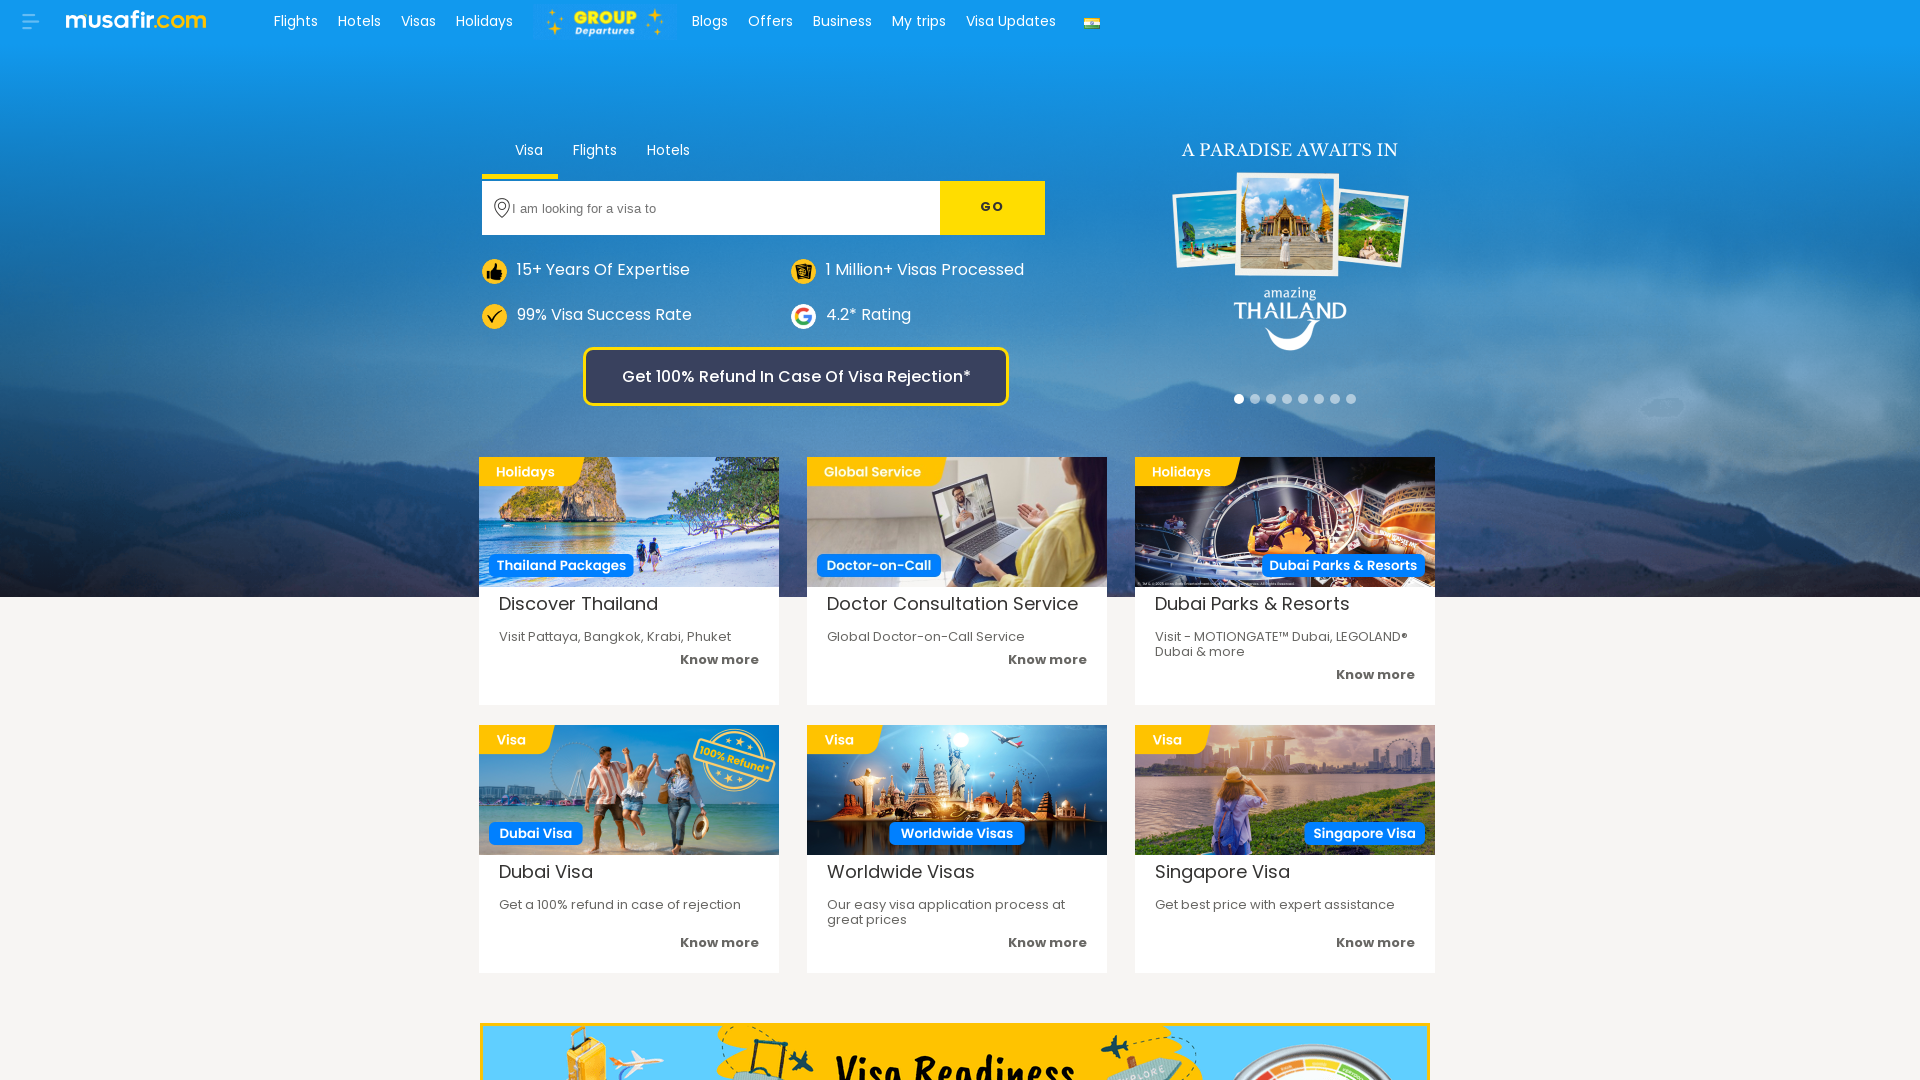